Navigates to a Japanese lyrics site and clicks on the "名作アーカイブ" (Masterpiece Archive) link.

Starting URL: https://uta.pw/sakusibbs/

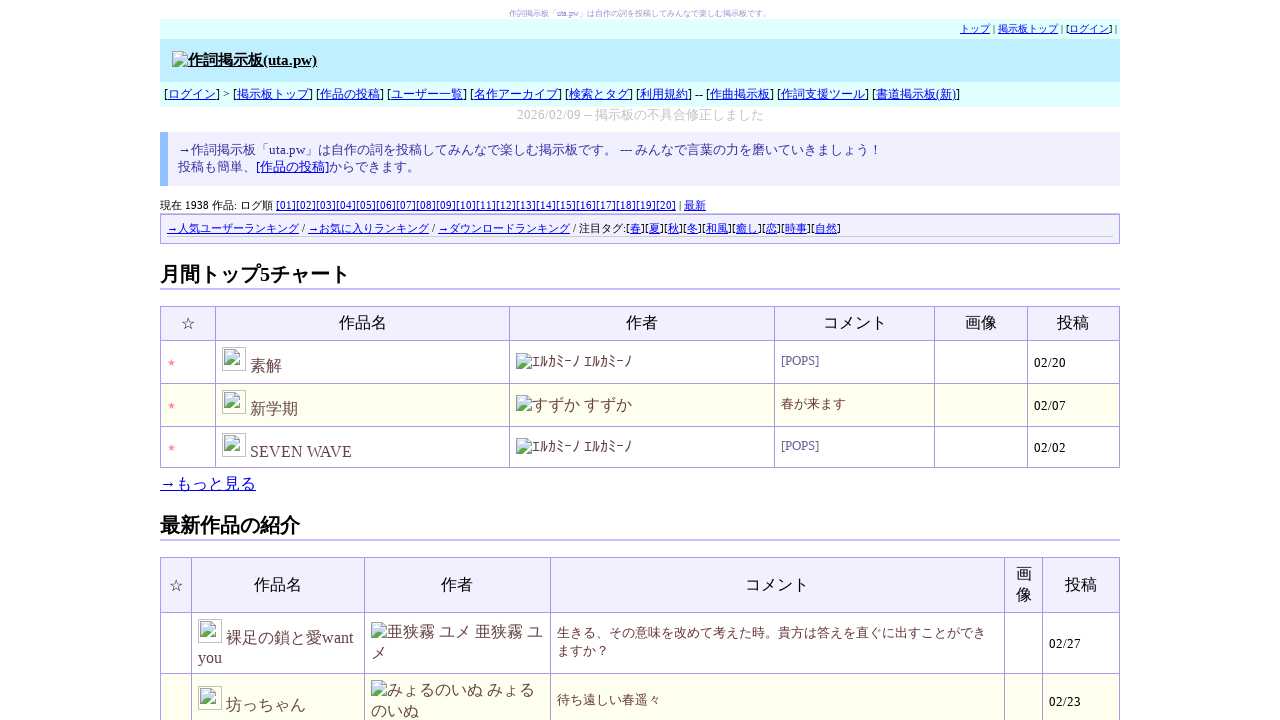

Navigated to Japanese lyrics site (https://uta.pw/sakusibbs/)
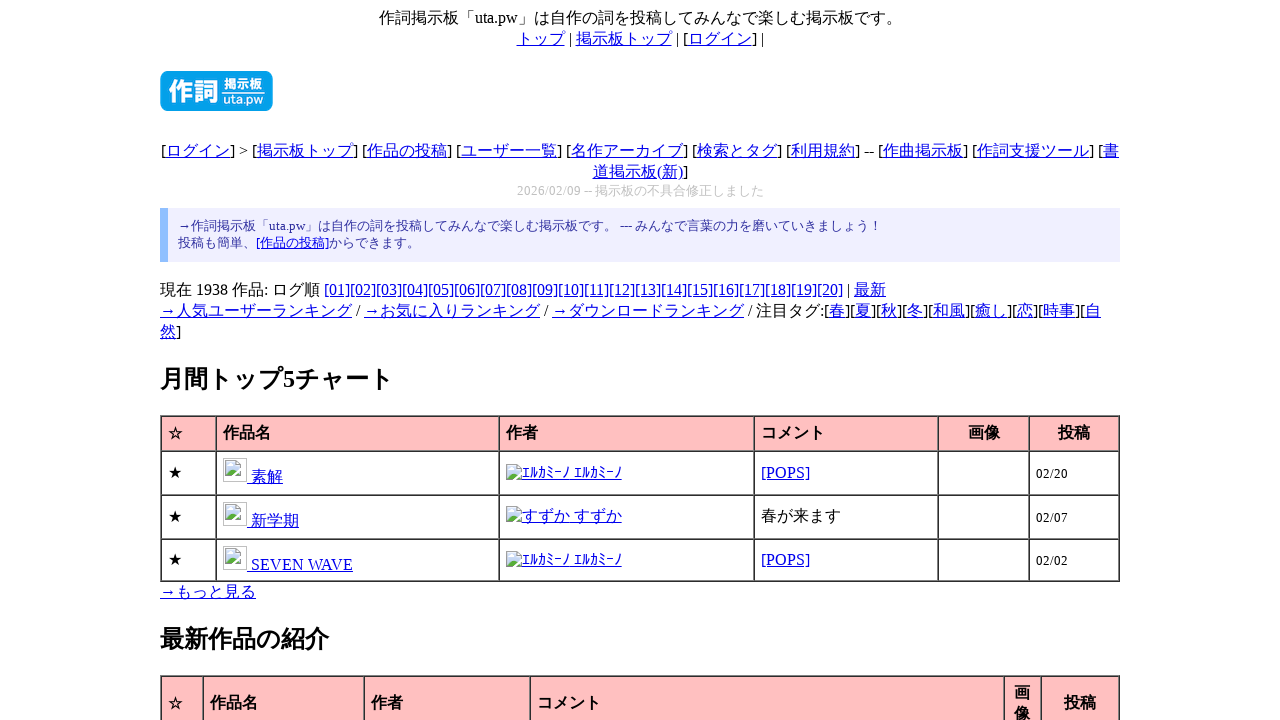

Clicked on the '名作アーカイブ' (Masterpiece Archive) link at (627, 150) on text=名作アーカイブ
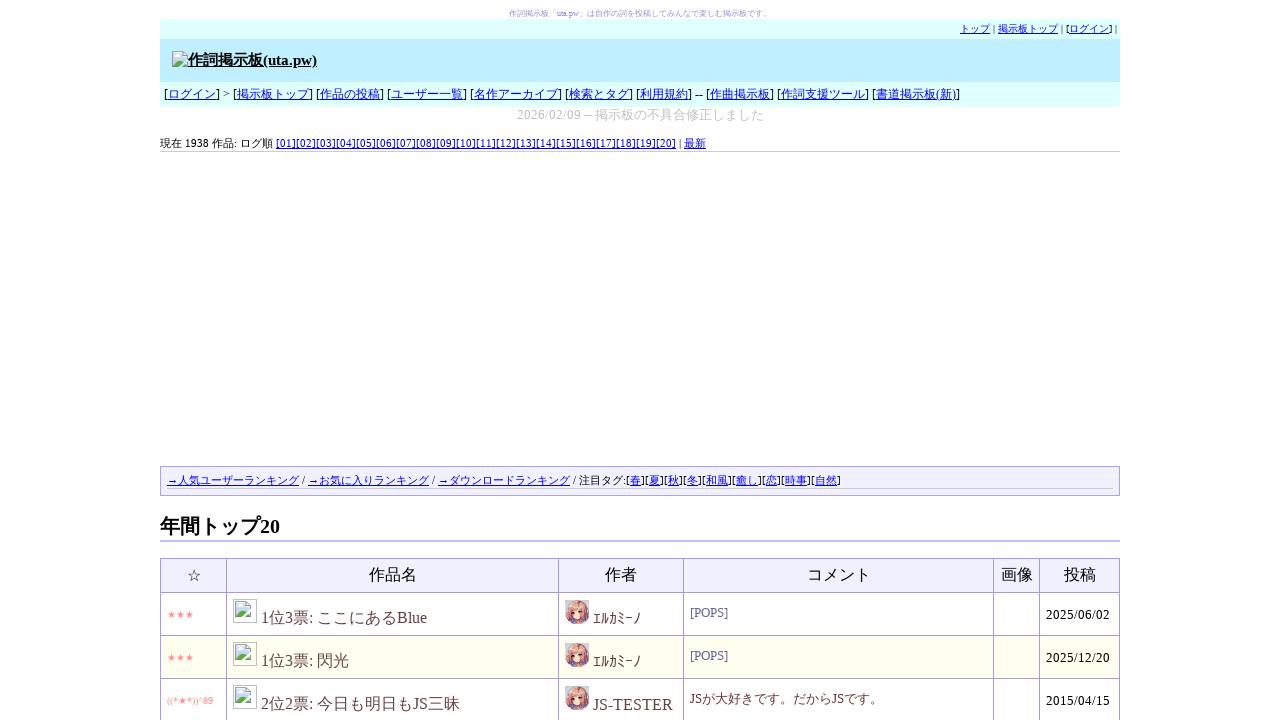

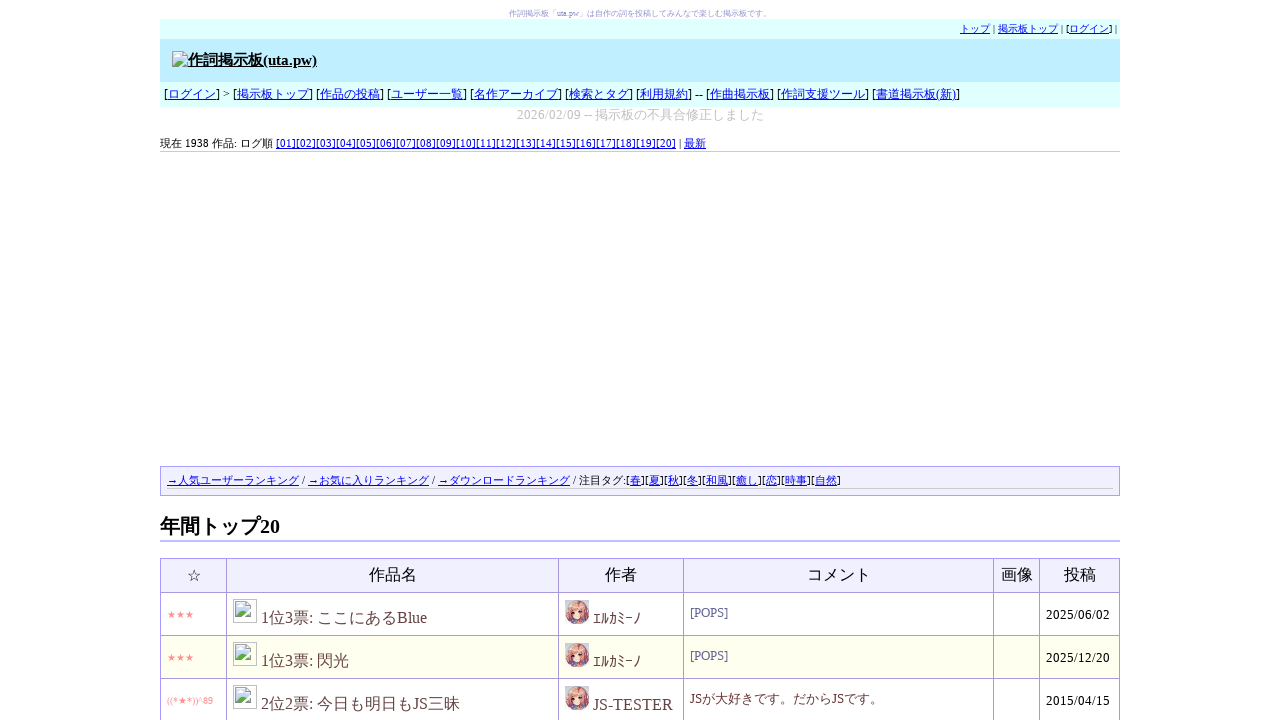